Tests radio button functionality by selecting the "Yes" option and verifying its state

Starting URL: https://demoqa.com/radio-button

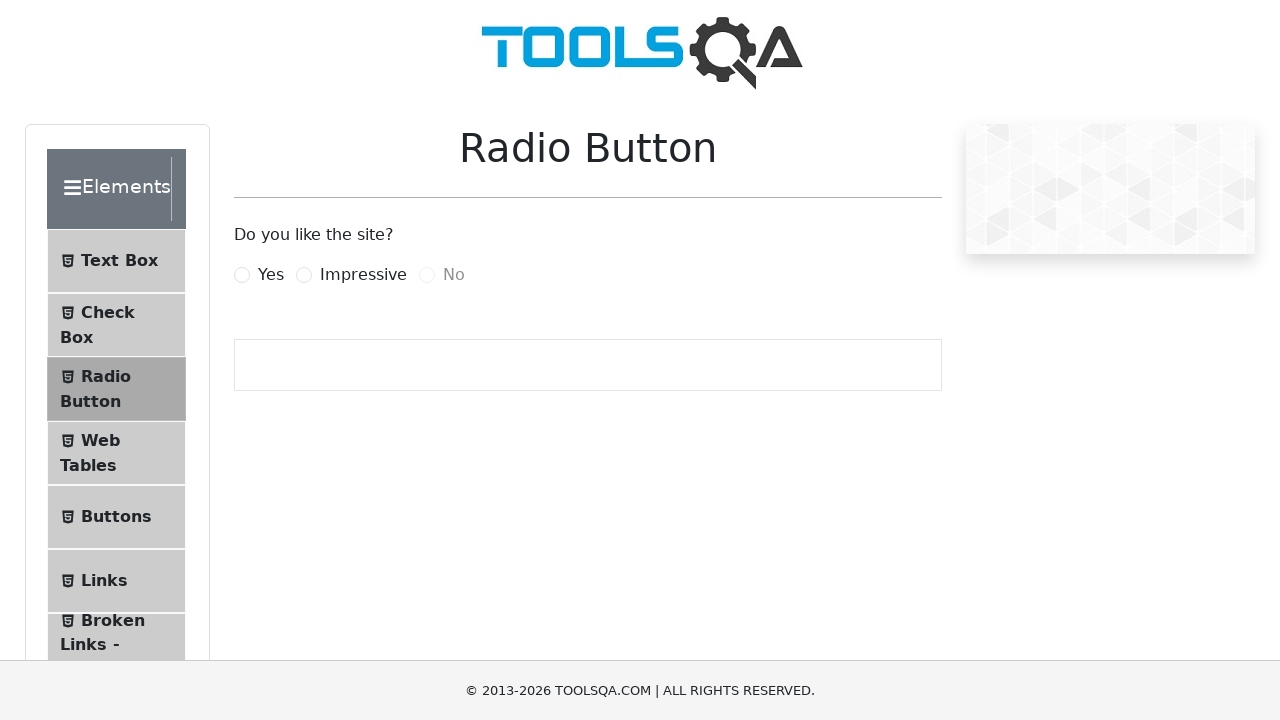

Clicked on the 'Yes' radio button label at (271, 275) on label[for='yesRadio']
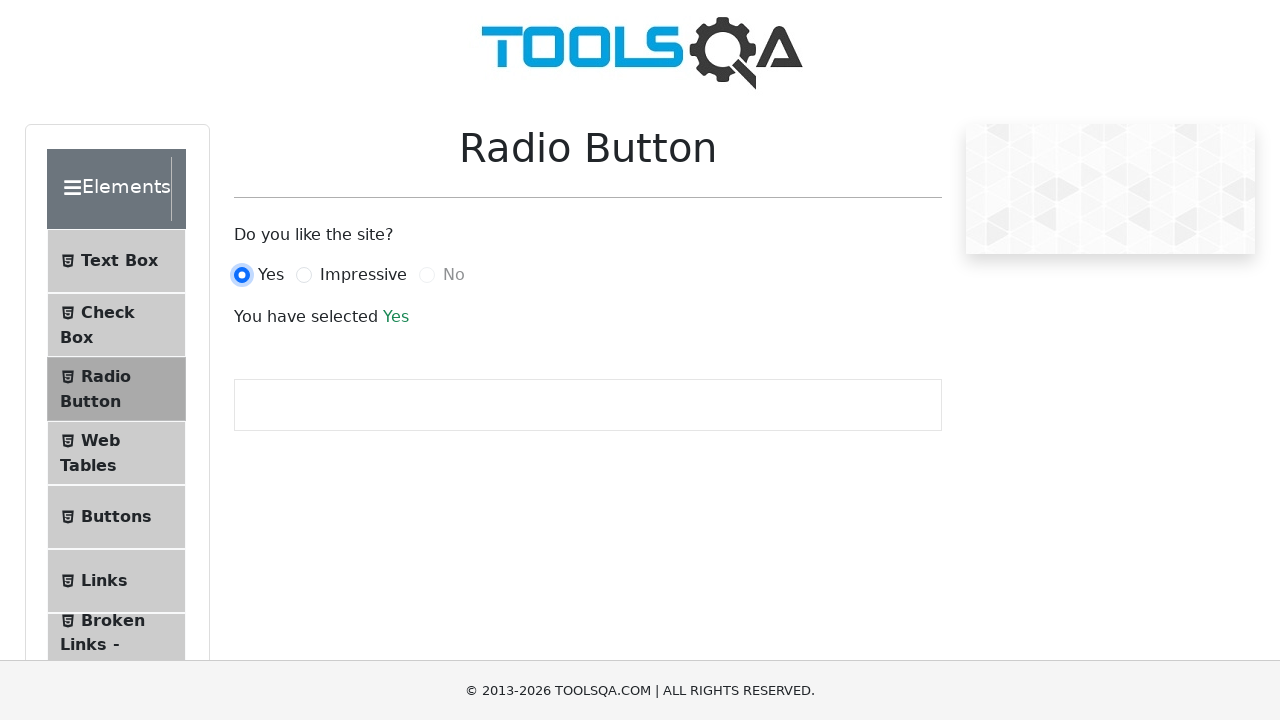

Verified that the 'Yes' radio button is selected
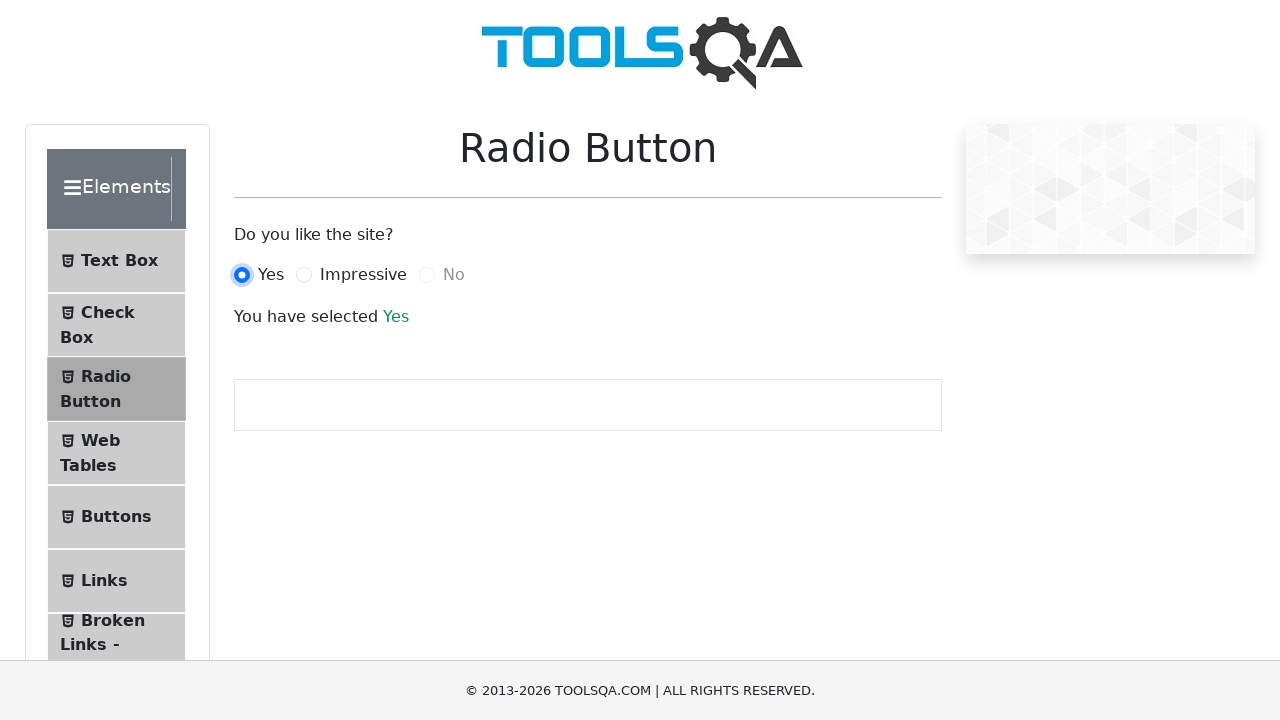

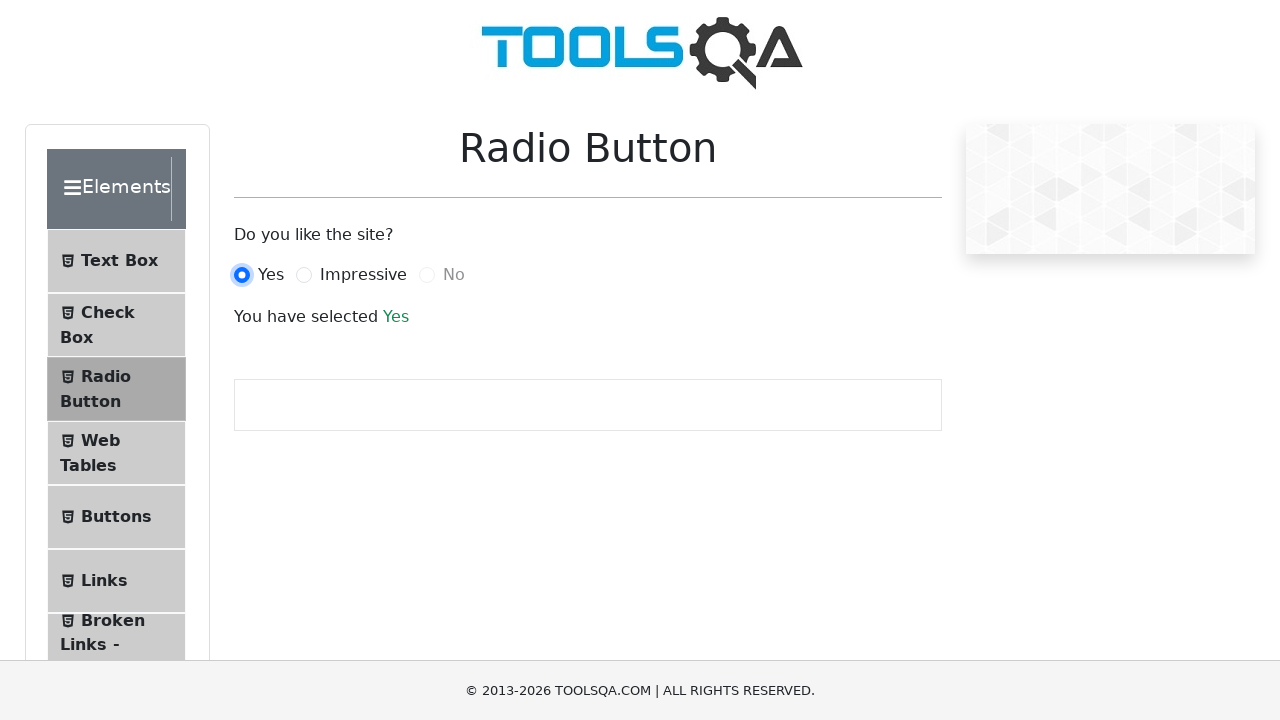